Clicks the submit button and handles the resulting alert dialogs

Starting URL: https://testeroprogramowania.github.io/selenium/basics.html

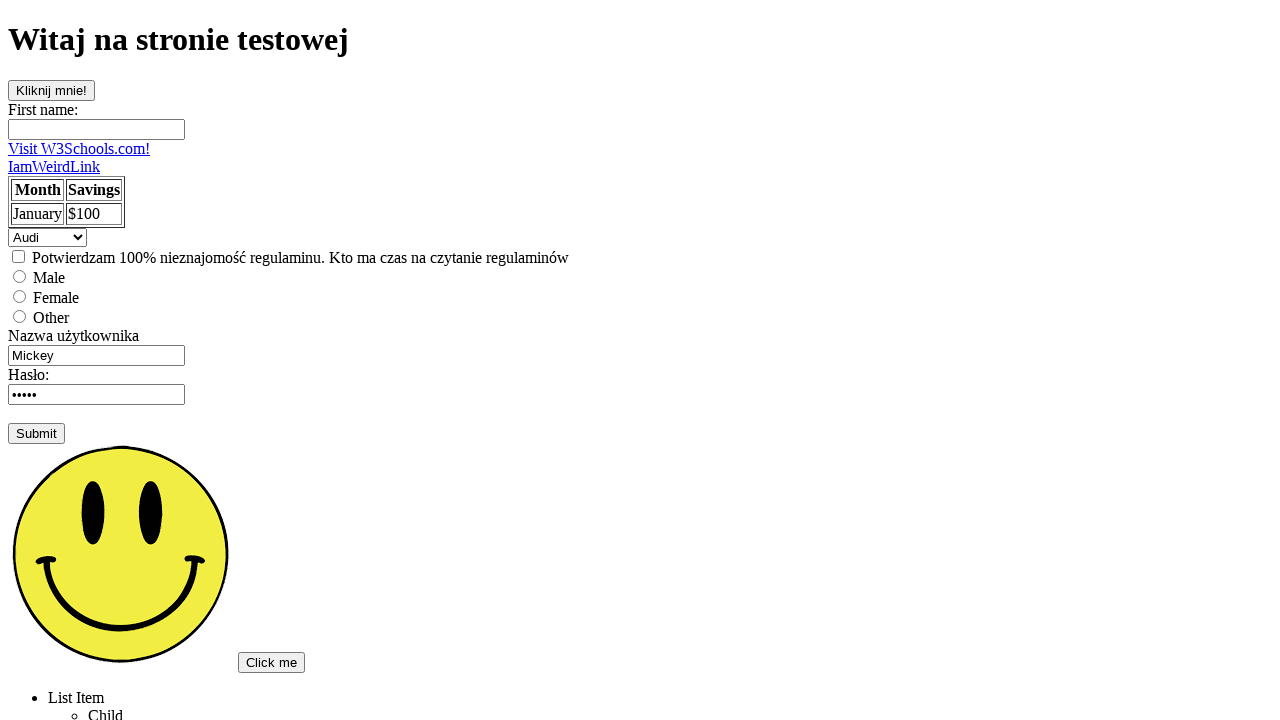

Set up dialog handler to accept alerts
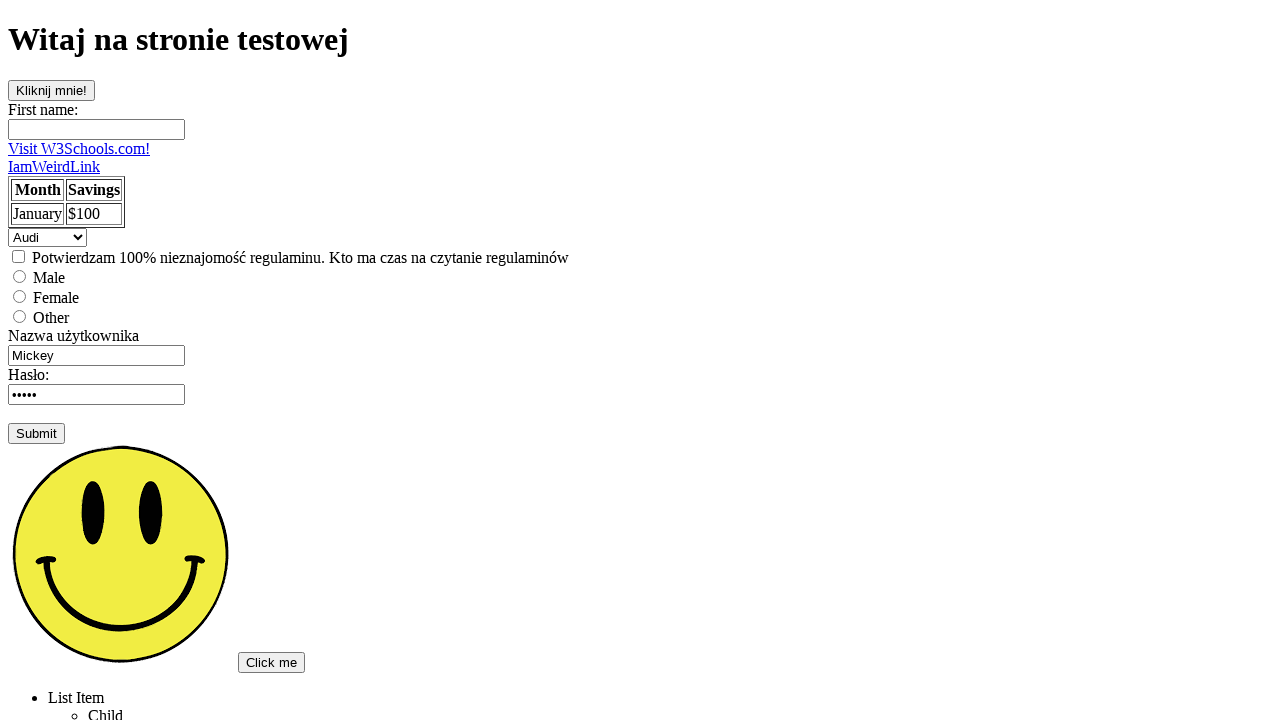

Clicked the submit button at (36, 433) on body > form:nth-child(17) > input[type=submit]:nth-child(8)
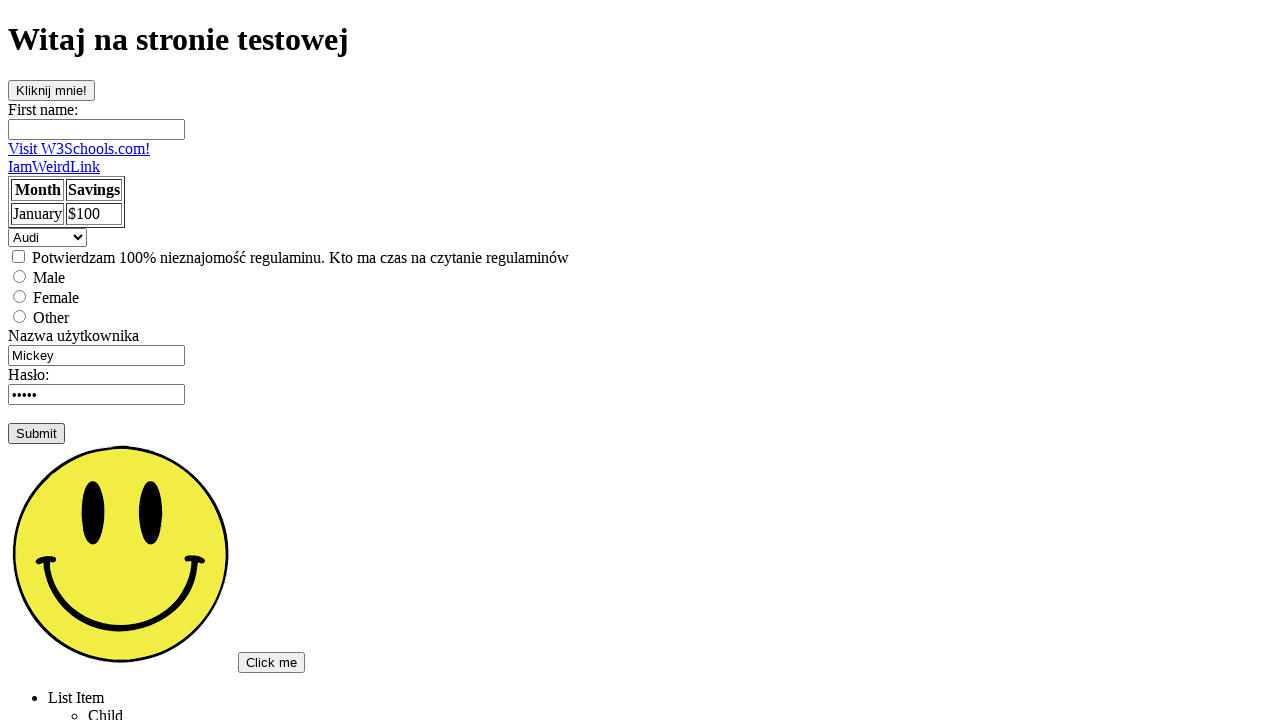

Waited for page to process (500ms)
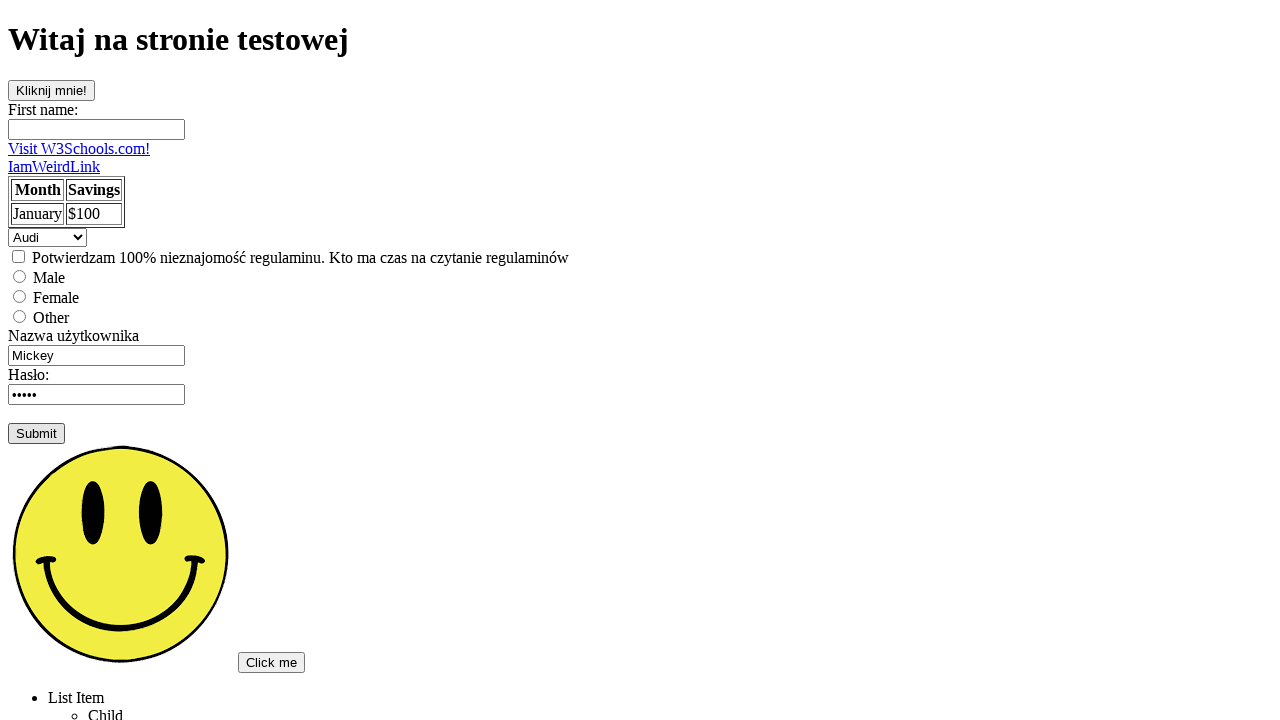

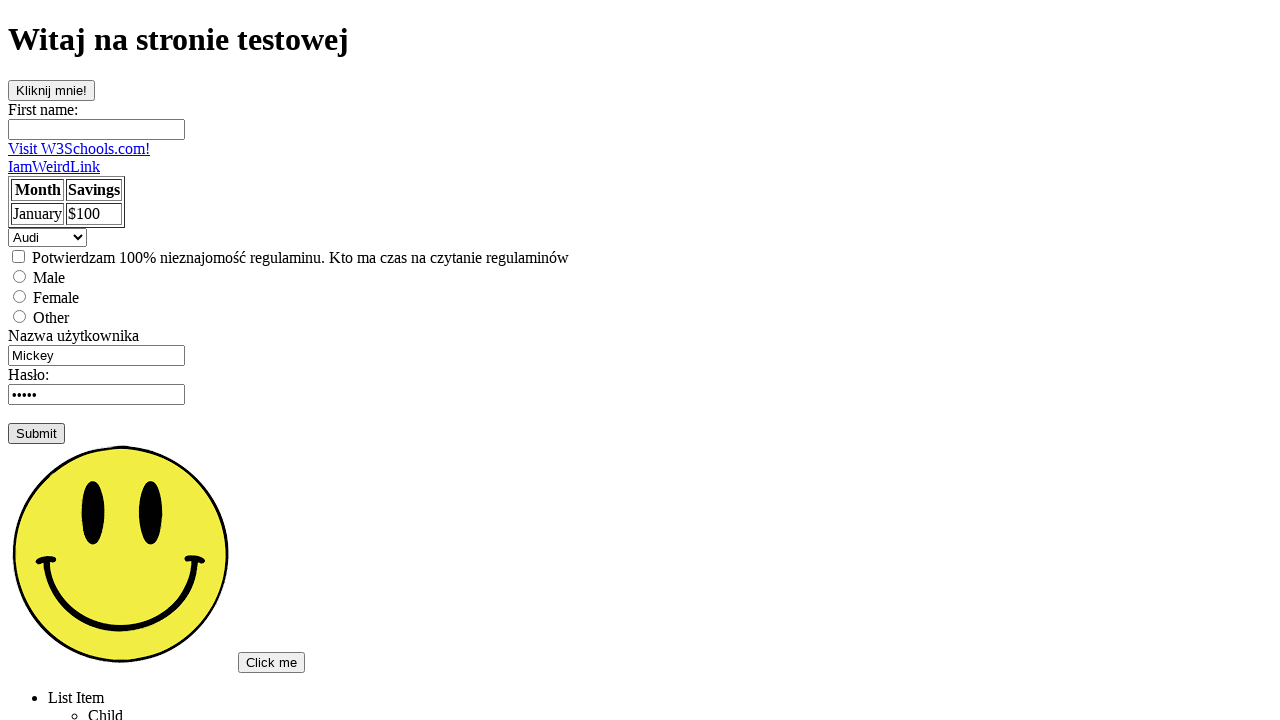